Tests drag and drop functionality by navigating to the drag and drop page and dragging the first column to the second column

Starting URL: https://the-internet.herokuapp.com/

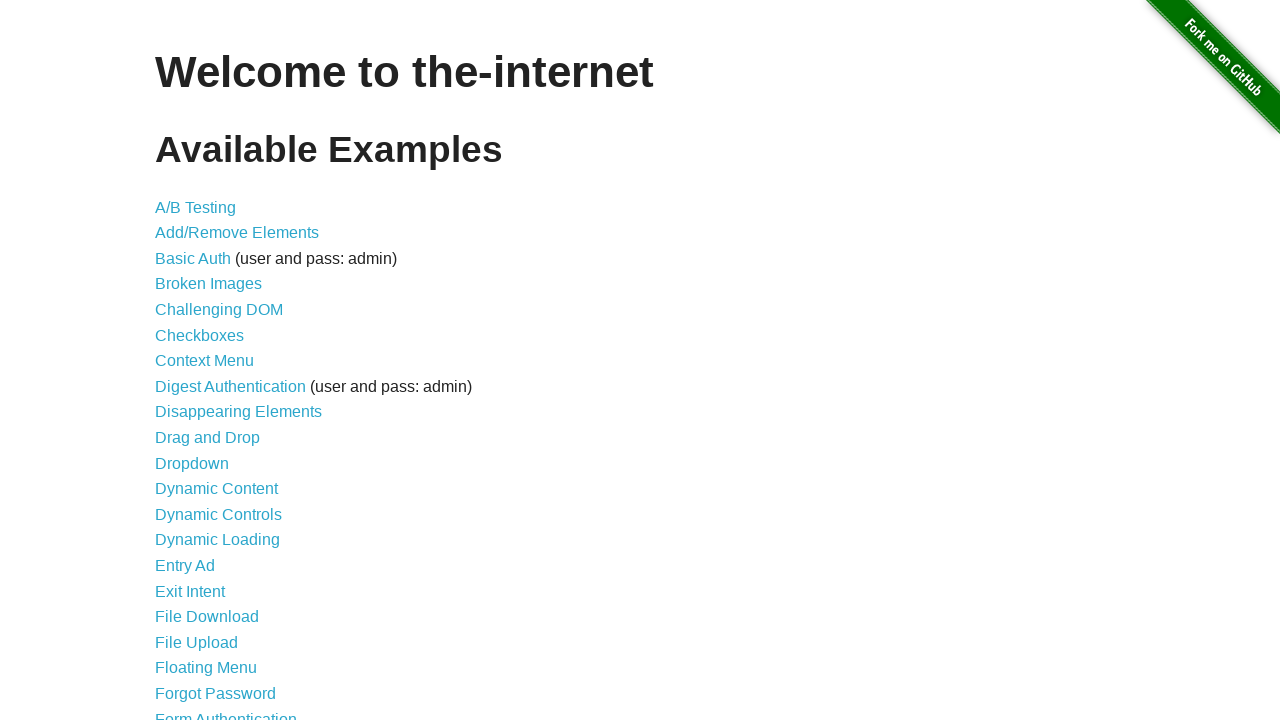

Clicked on Drag and Drop link at (208, 438) on internal:role=link >> internal:has-text="Drag and Drop"i
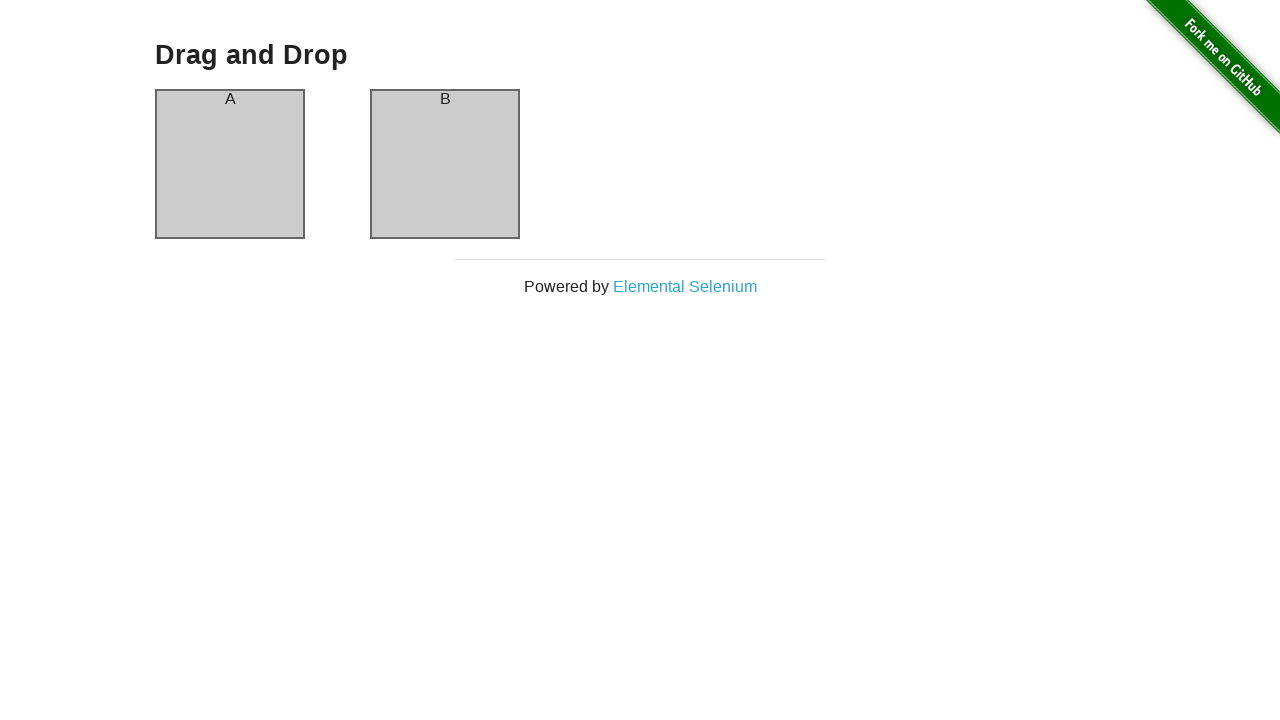

Heading element loaded on Drag and Drop page
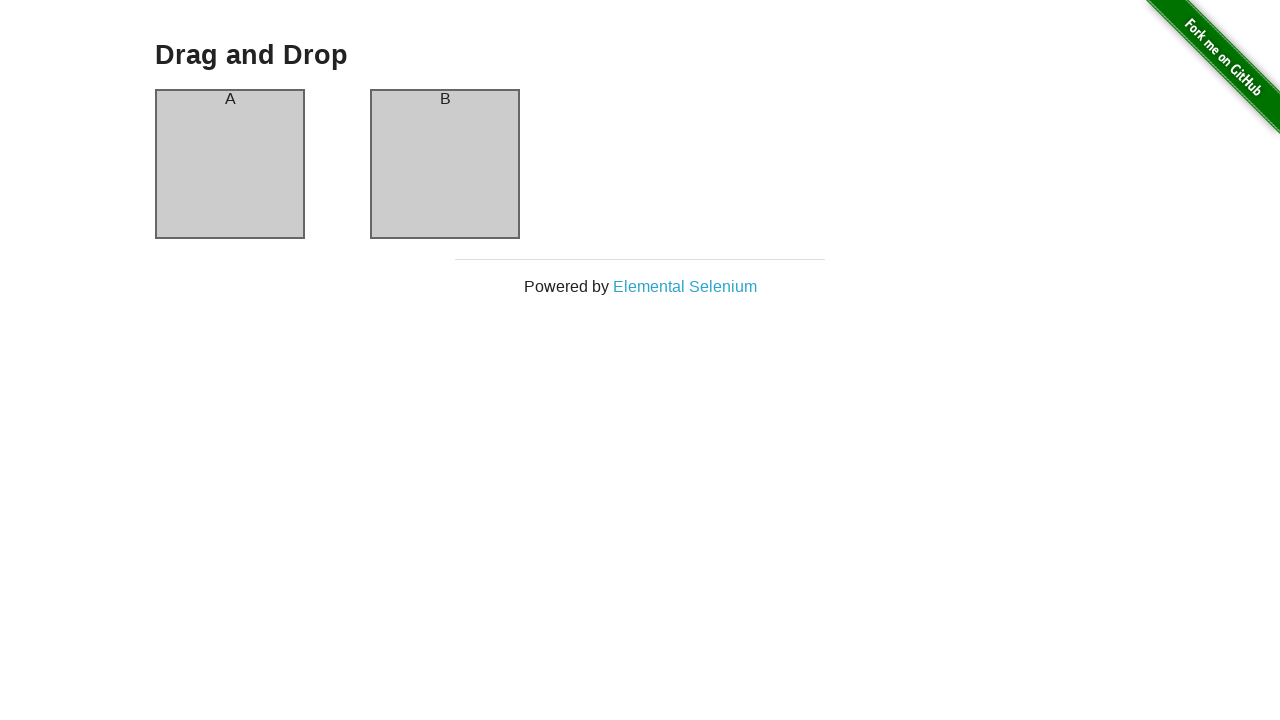

Located first column element
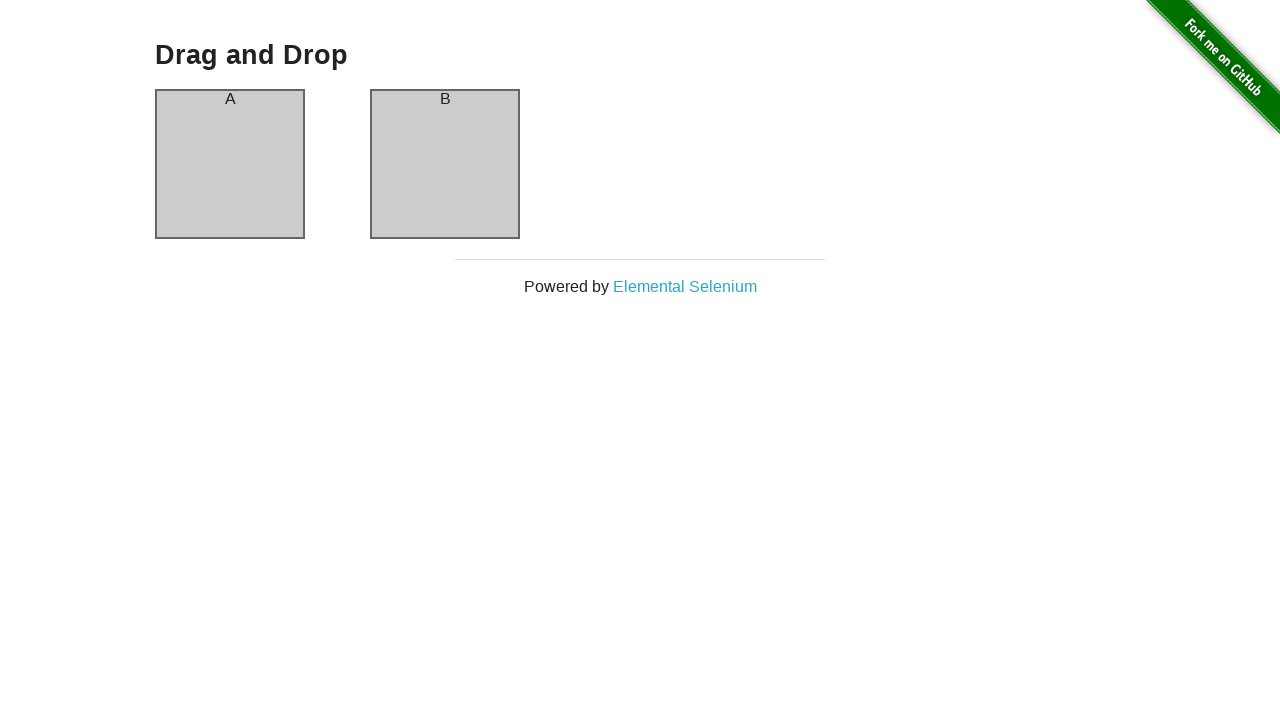

Located second column element
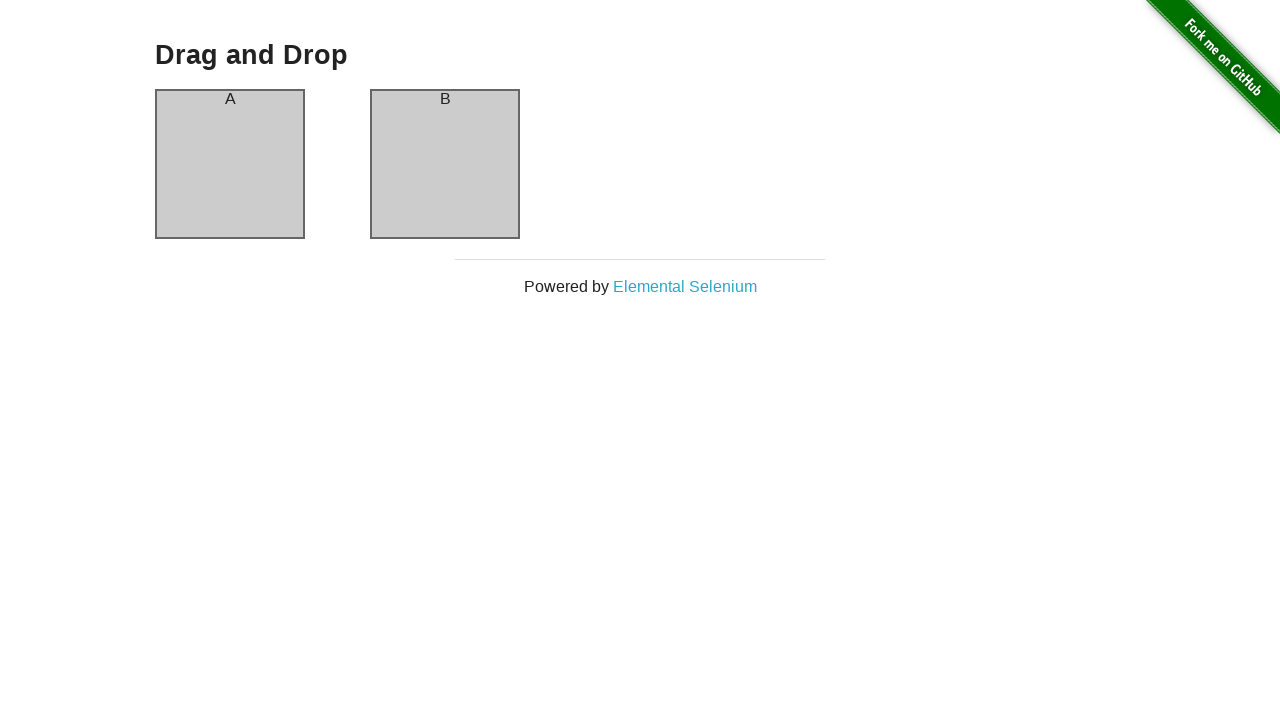

Dragged first column to second column at (445, 164)
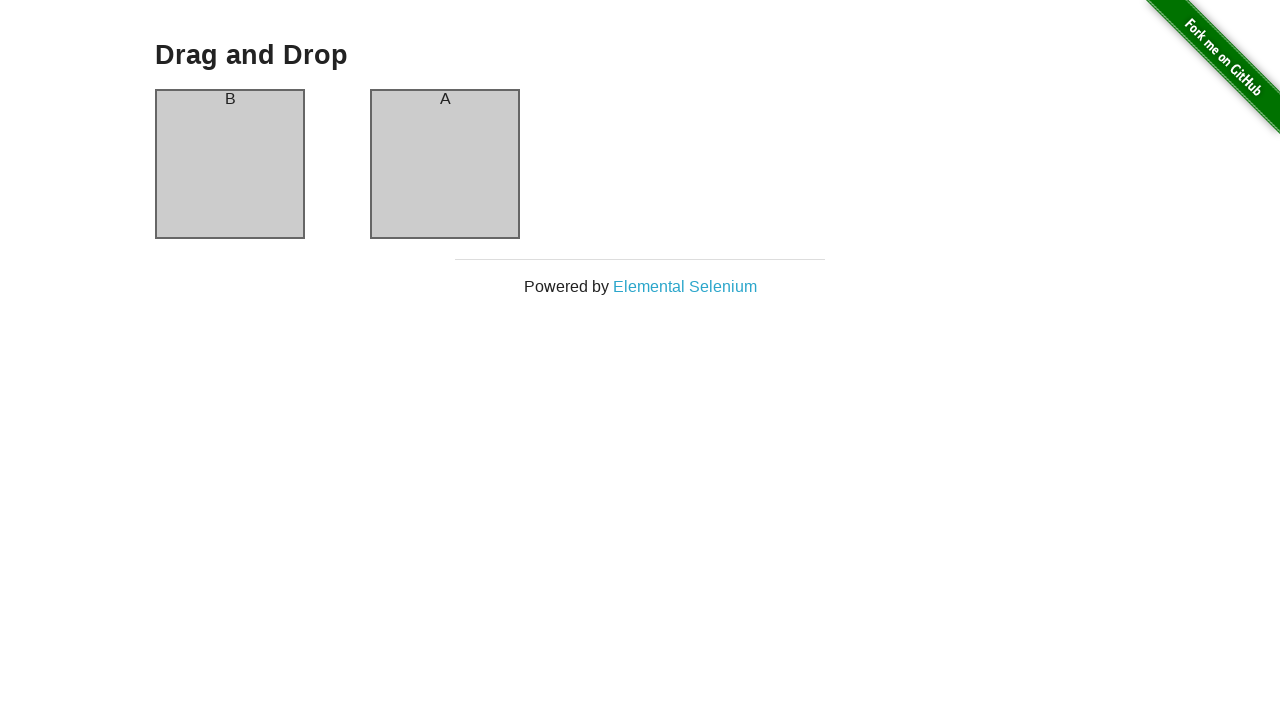

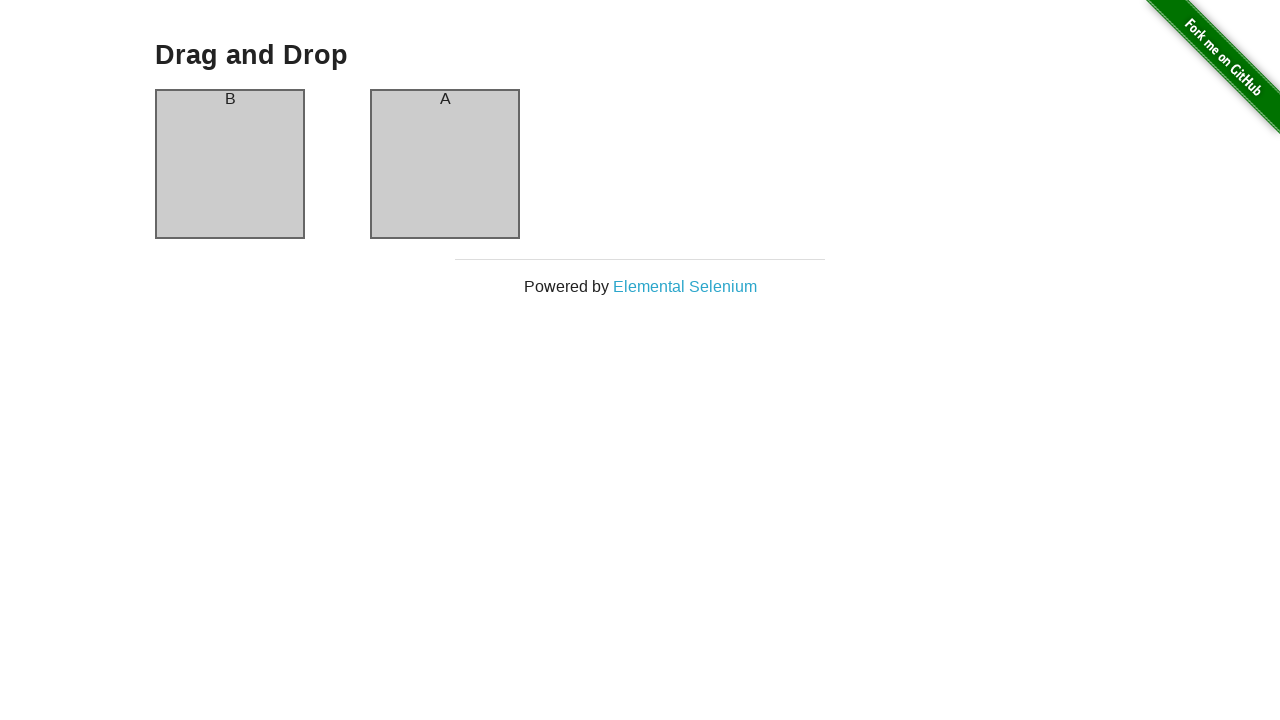